Tests multi-selection functionality by clicking and dragging to select a range of numbered elements

Starting URL: https://jqueryui.com/resources/demos/selectable/display-grid.html

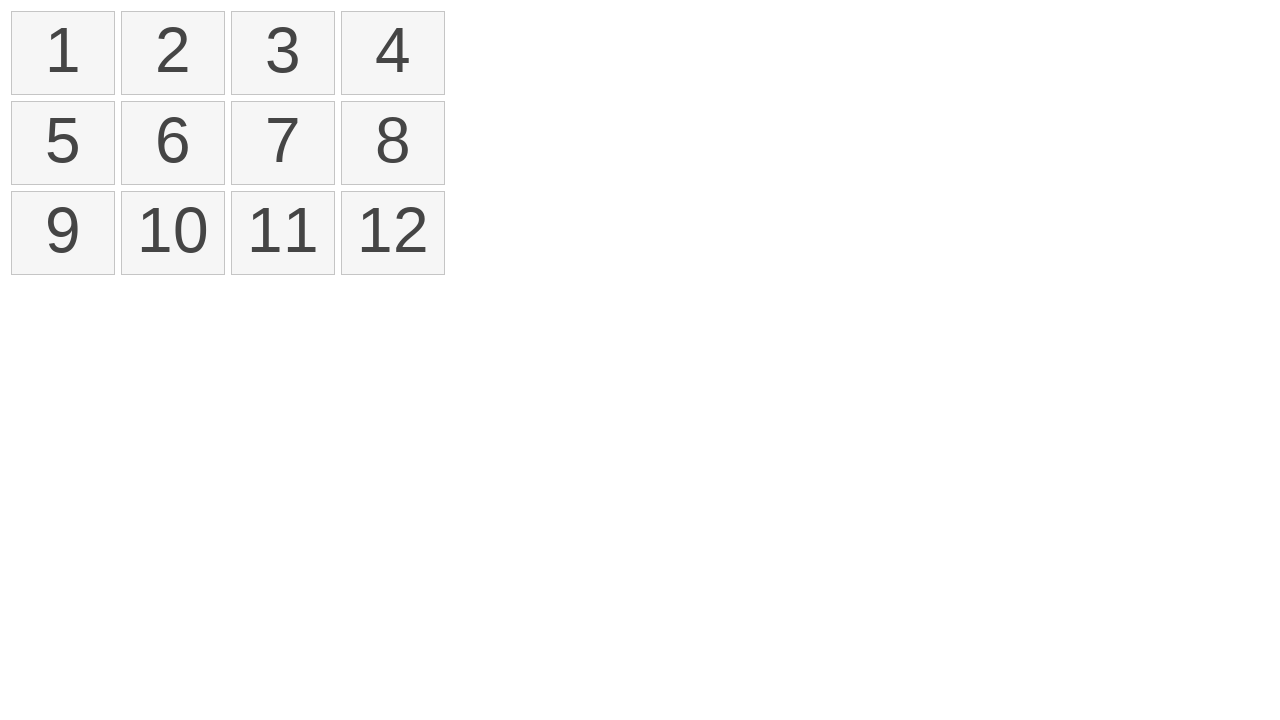

Generated random numbers for selection: num1=1, num2=11
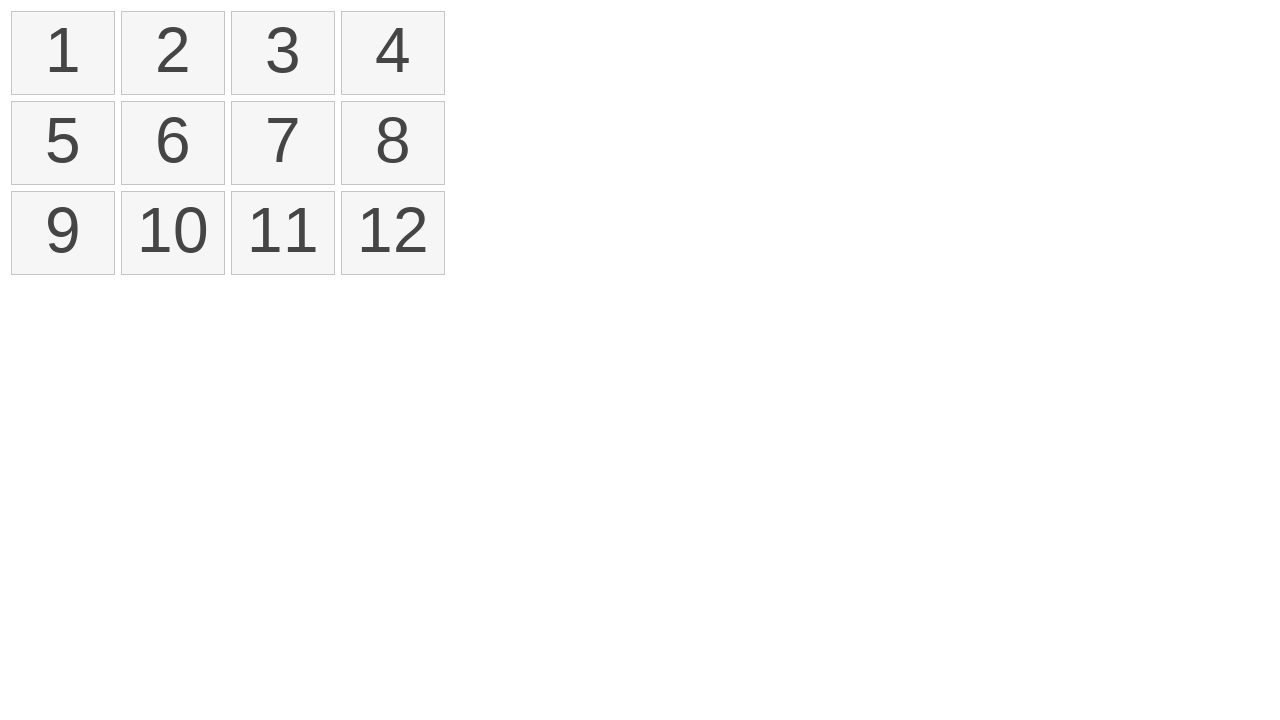

Located first element with text '1' and second element with text '11'
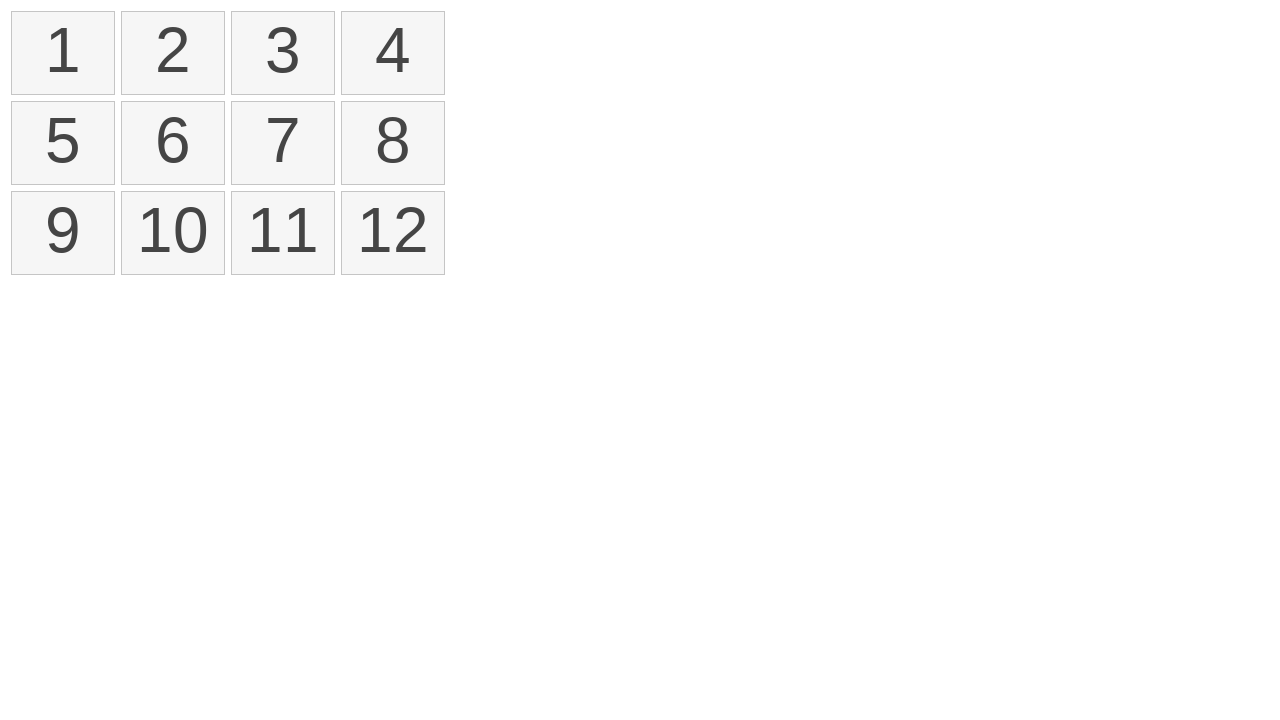

Hovered over first element (number 1) at (63, 53) on xpath=//li[text()='1']
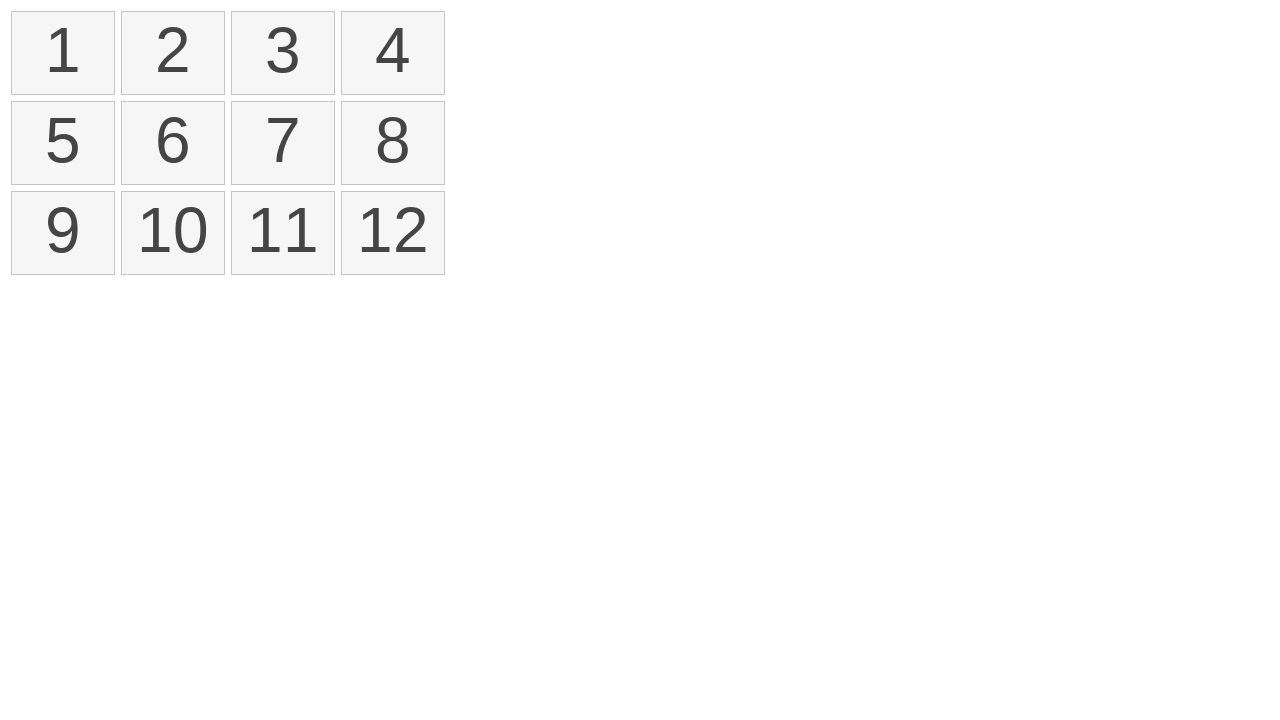

Pressed mouse button down to start selection at (63, 53)
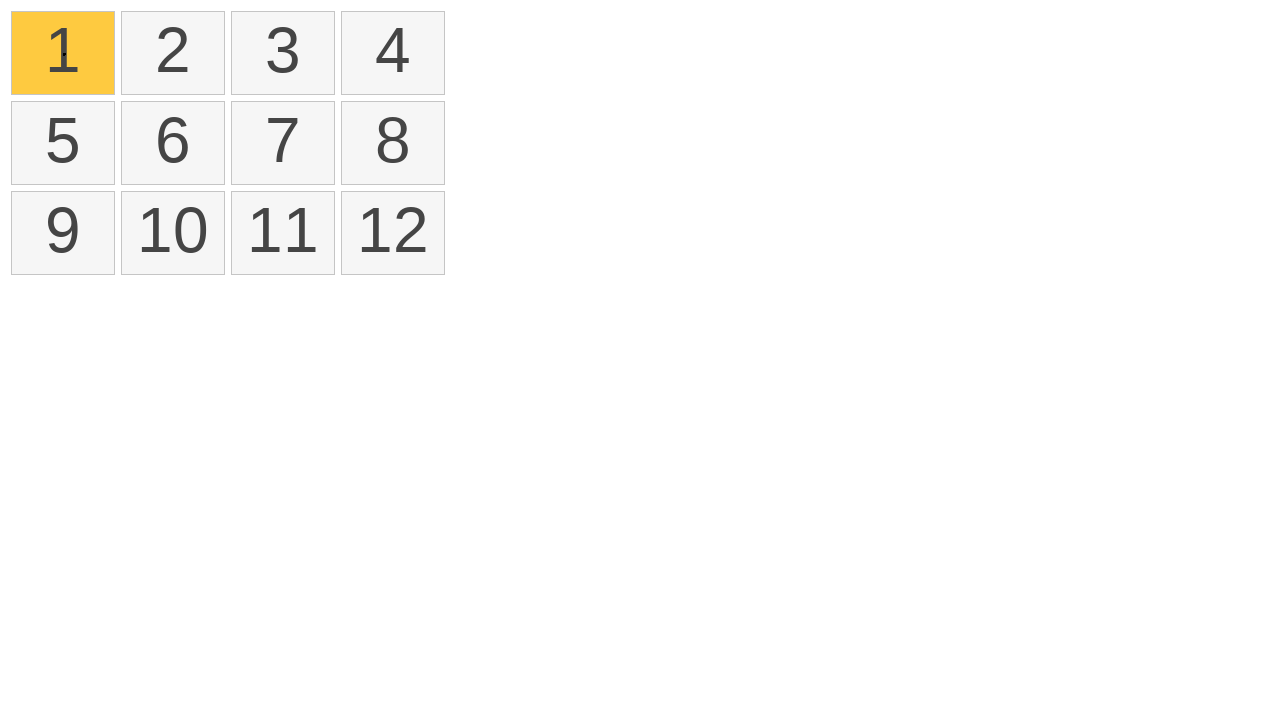

Dragged to second element (number 11) at (283, 233) on xpath=//li[text()='11']
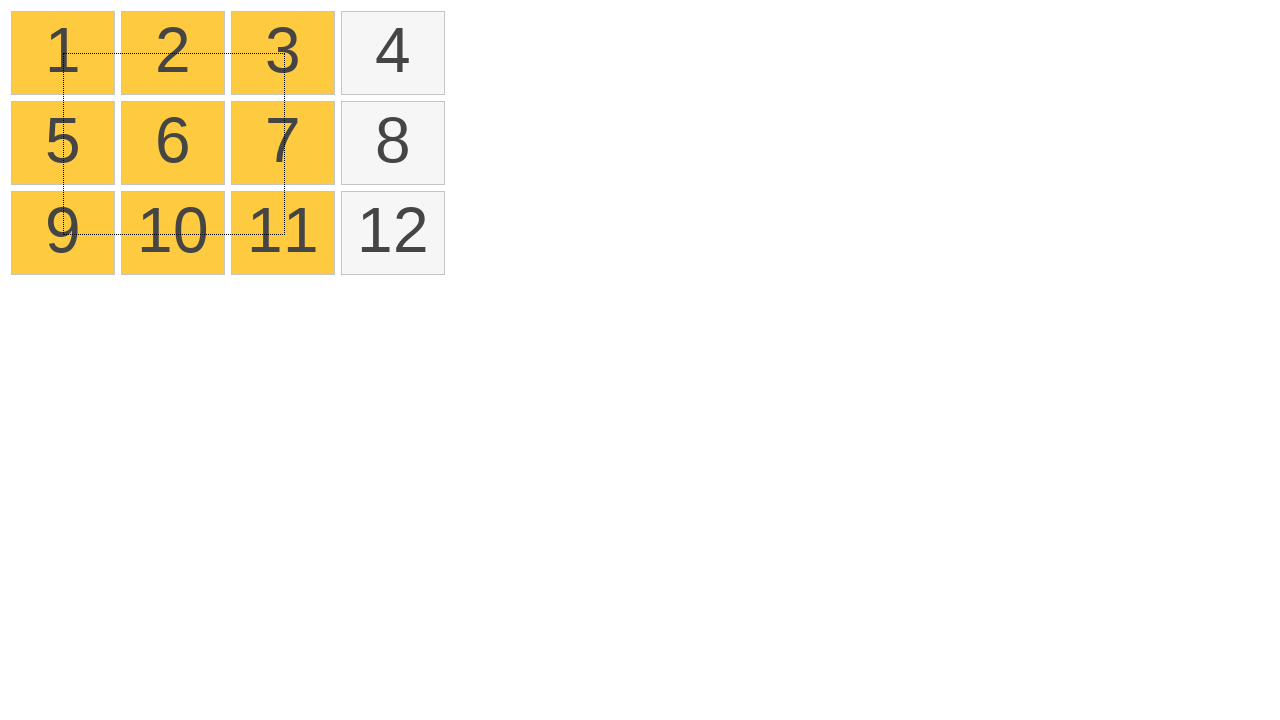

Released mouse button to complete range selection at (283, 233)
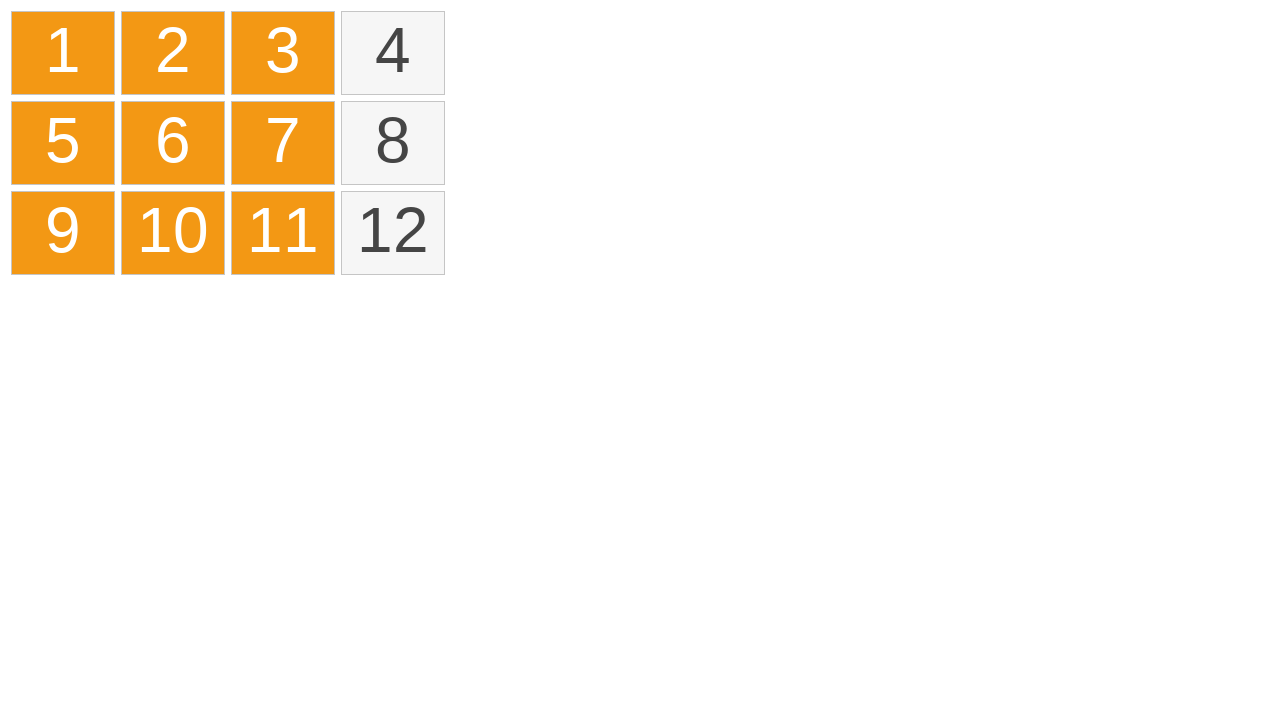

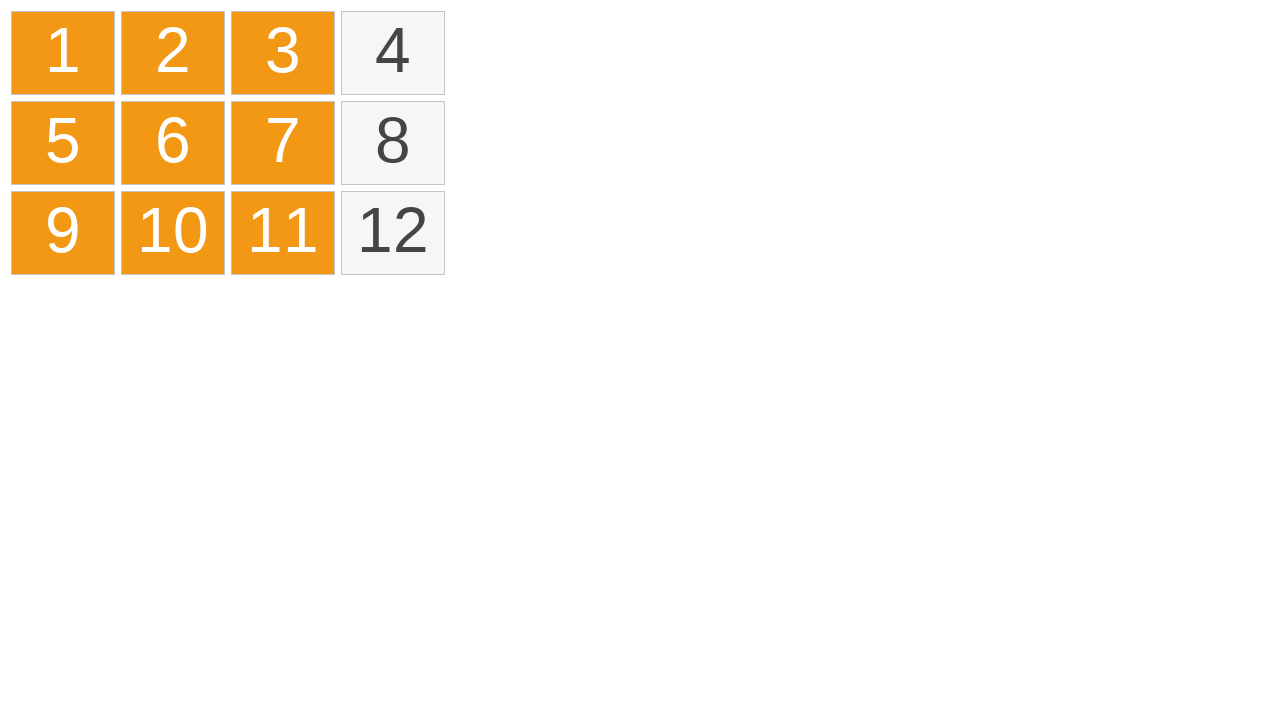